Tests an e-commerce shopping cart workflow by searching for products containing "ber", adding all matching items to cart, proceeding to checkout, applying a promo code, and verifying the discount is applied correctly and totals match.

Starting URL: https://rahulshettyacademy.com/seleniumPractise/#/

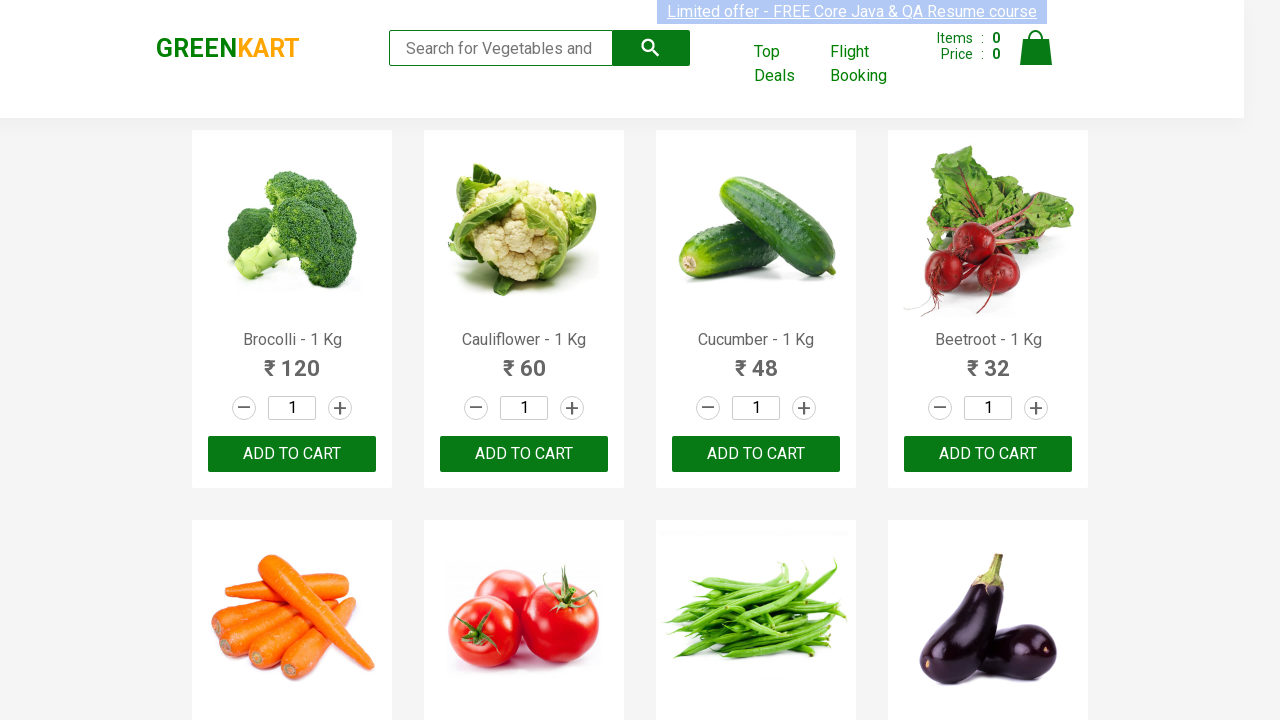

Filled search field with 'ber' on input.search-keyword
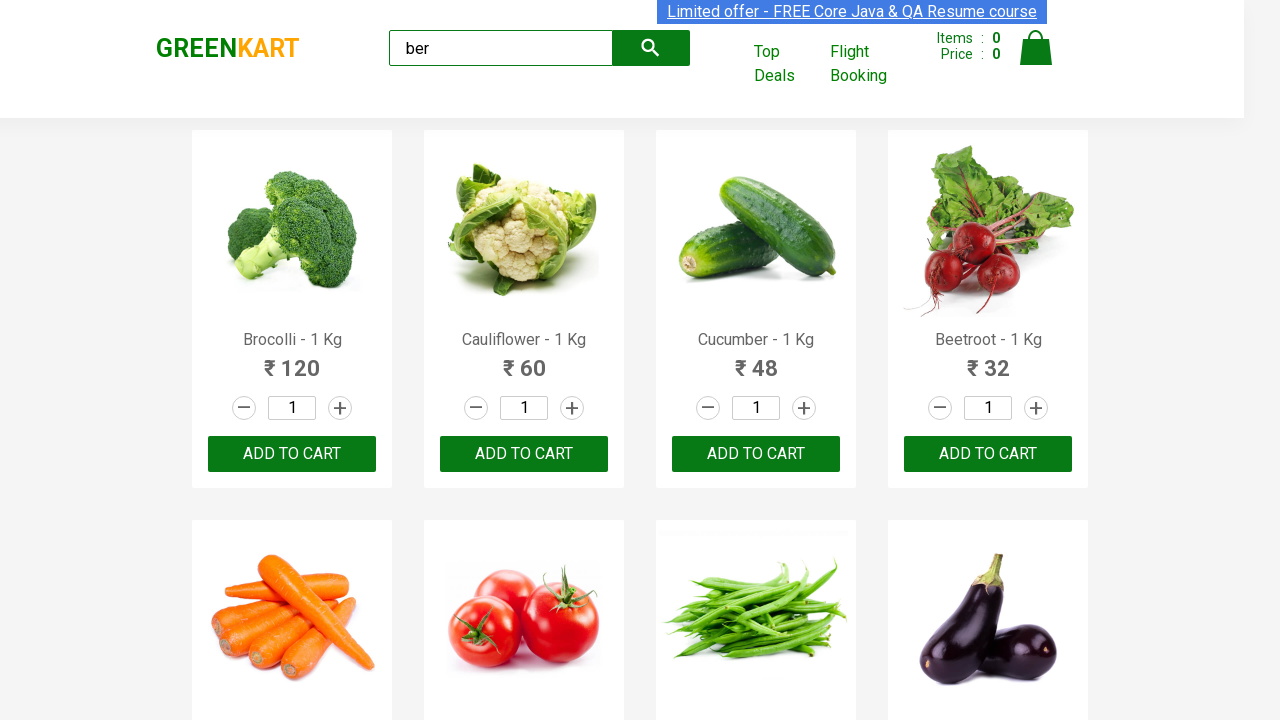

Waited for products to load
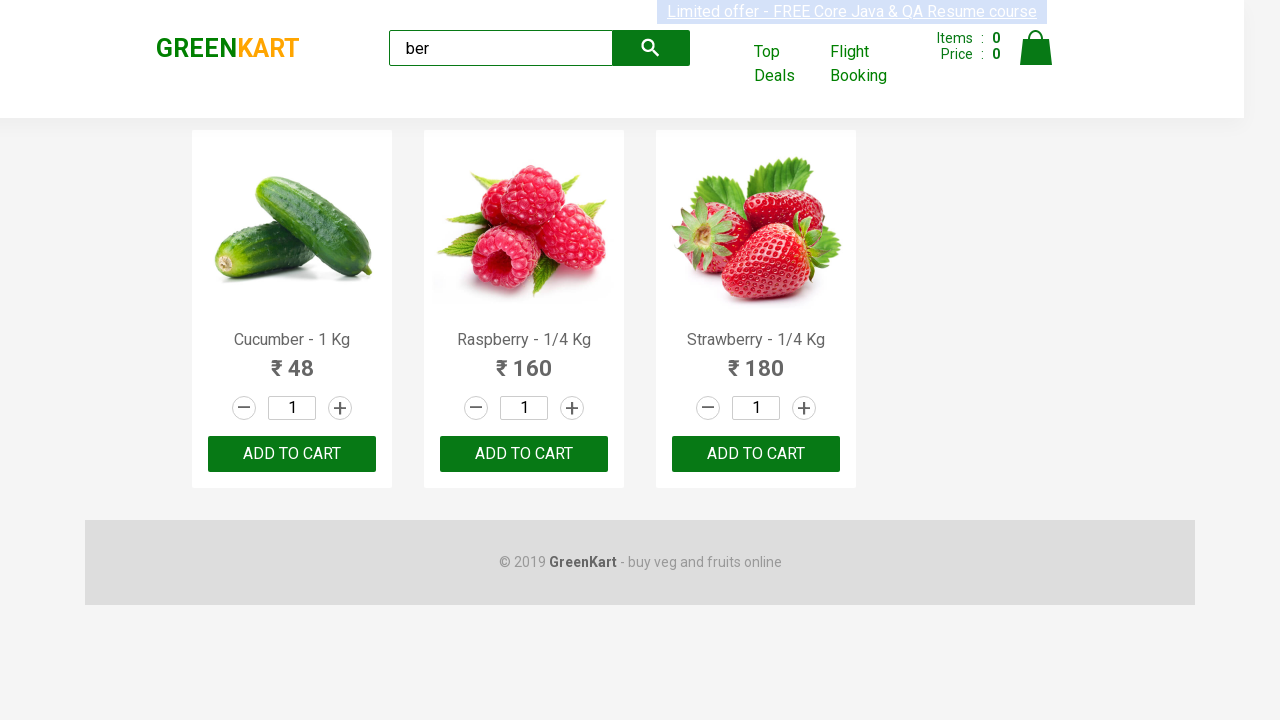

Located all product elements
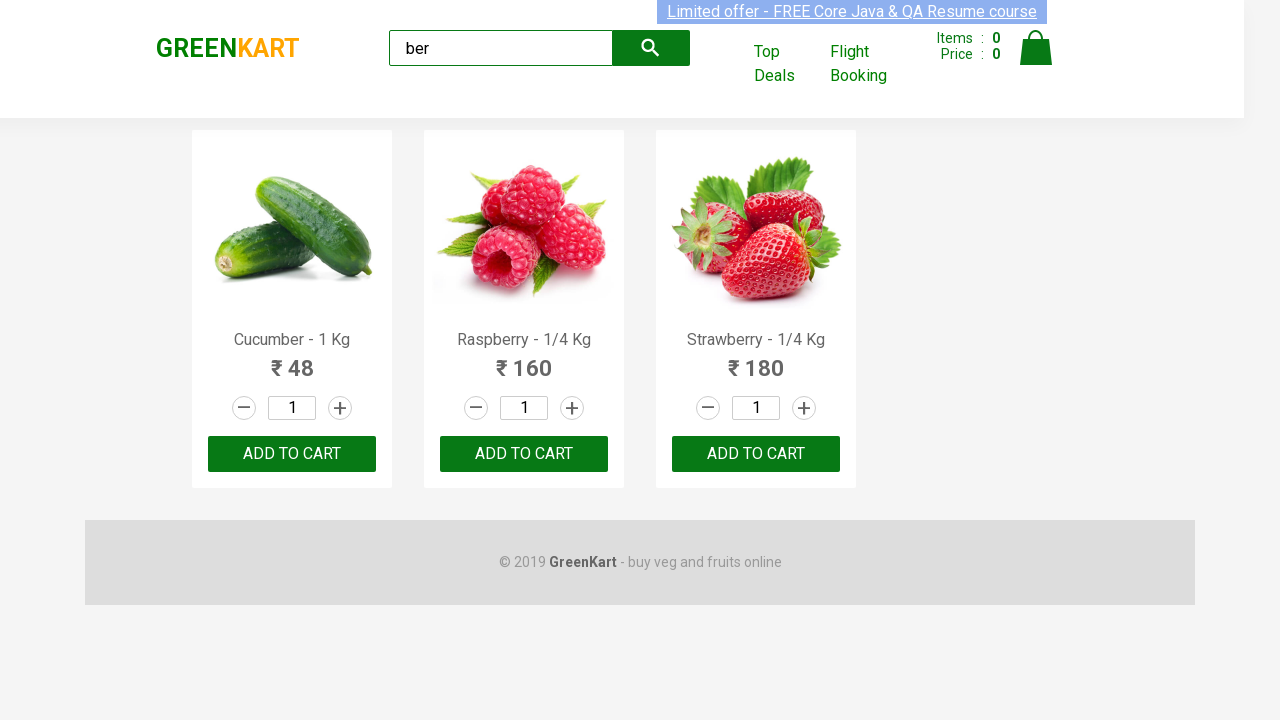

Verified 3 products are displayed for 'ber' search
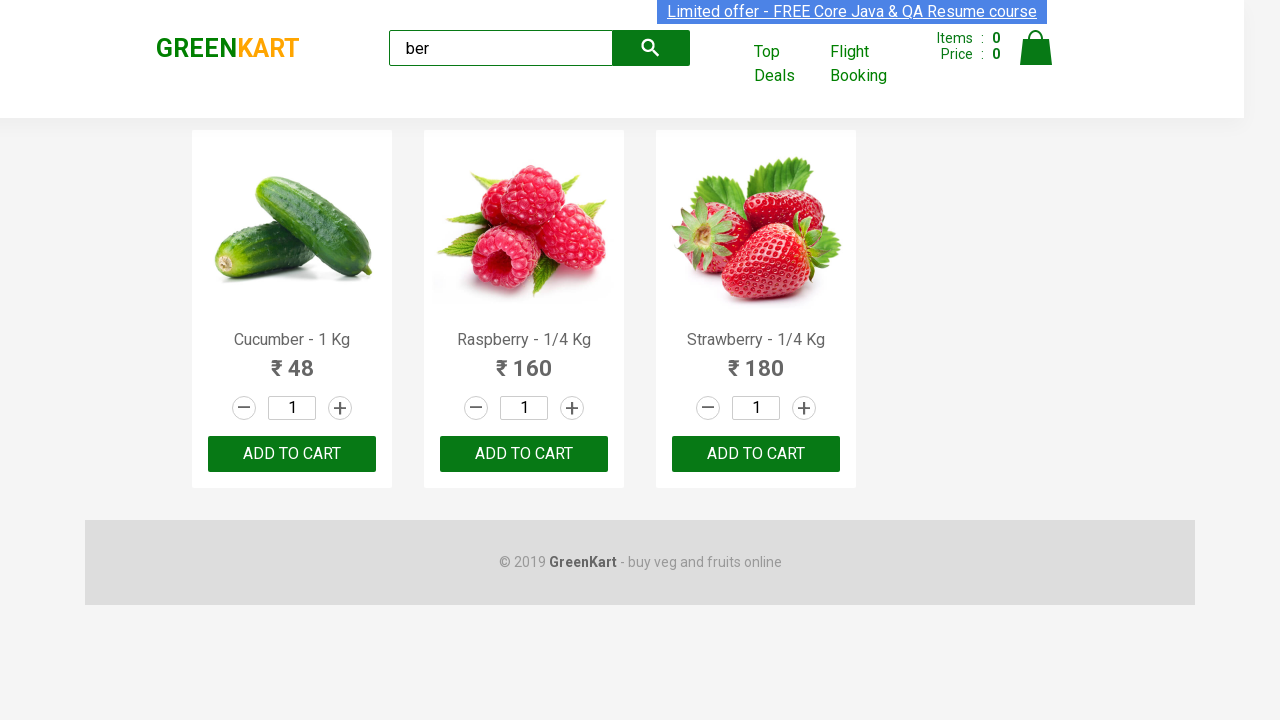

Located all 'Add to Cart' buttons
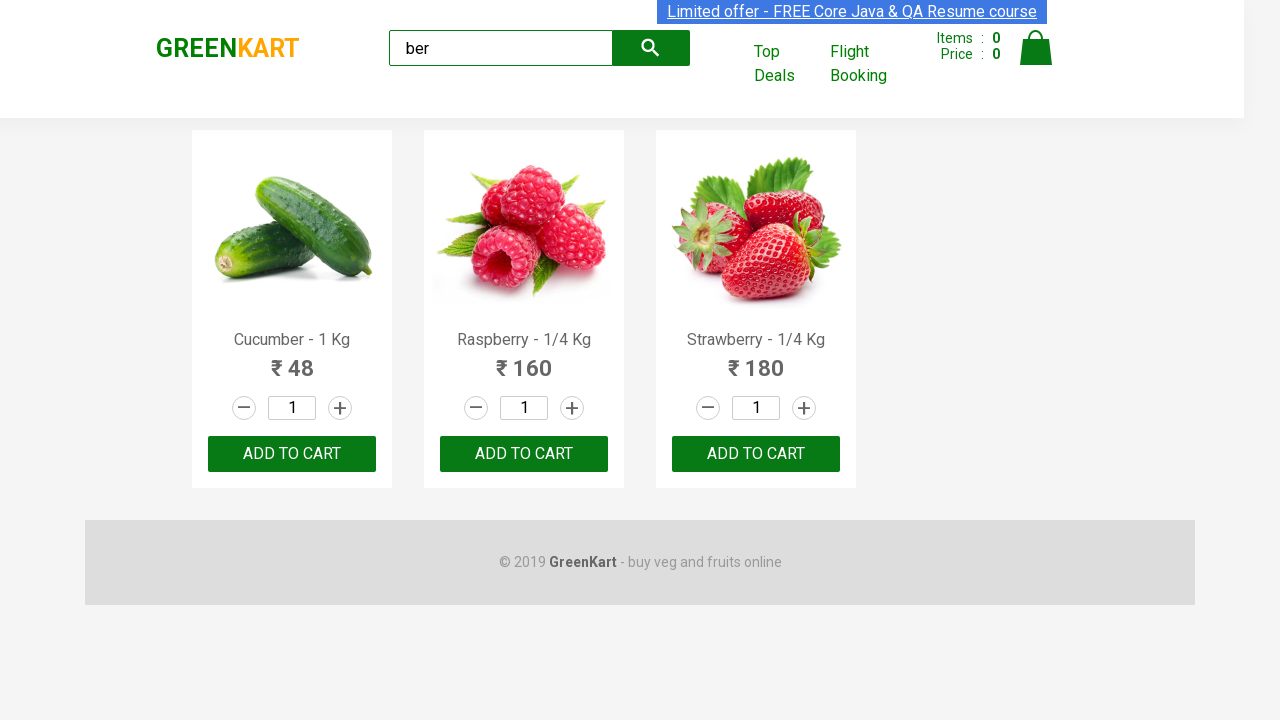

Found 3 'Add to Cart' buttons
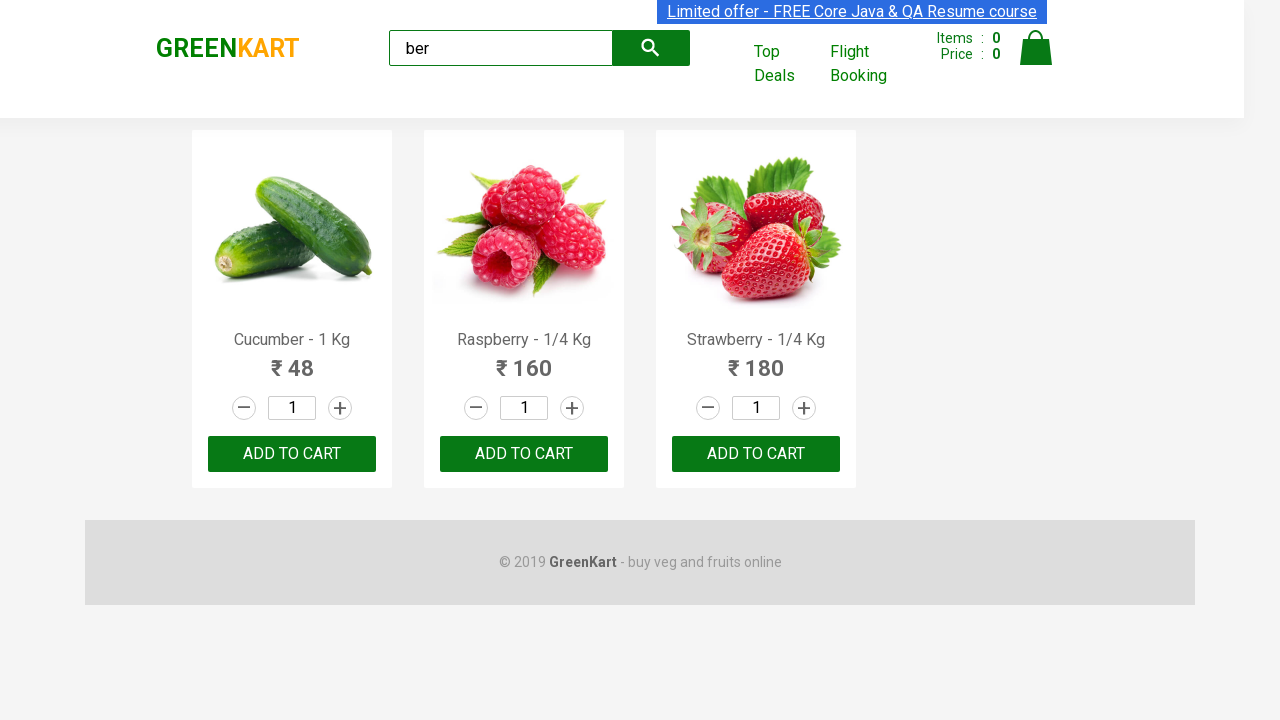

Clicked 'Add to Cart' button 1 of 3 at (292, 454) on xpath=//*[@class='product-action']/button >> nth=0
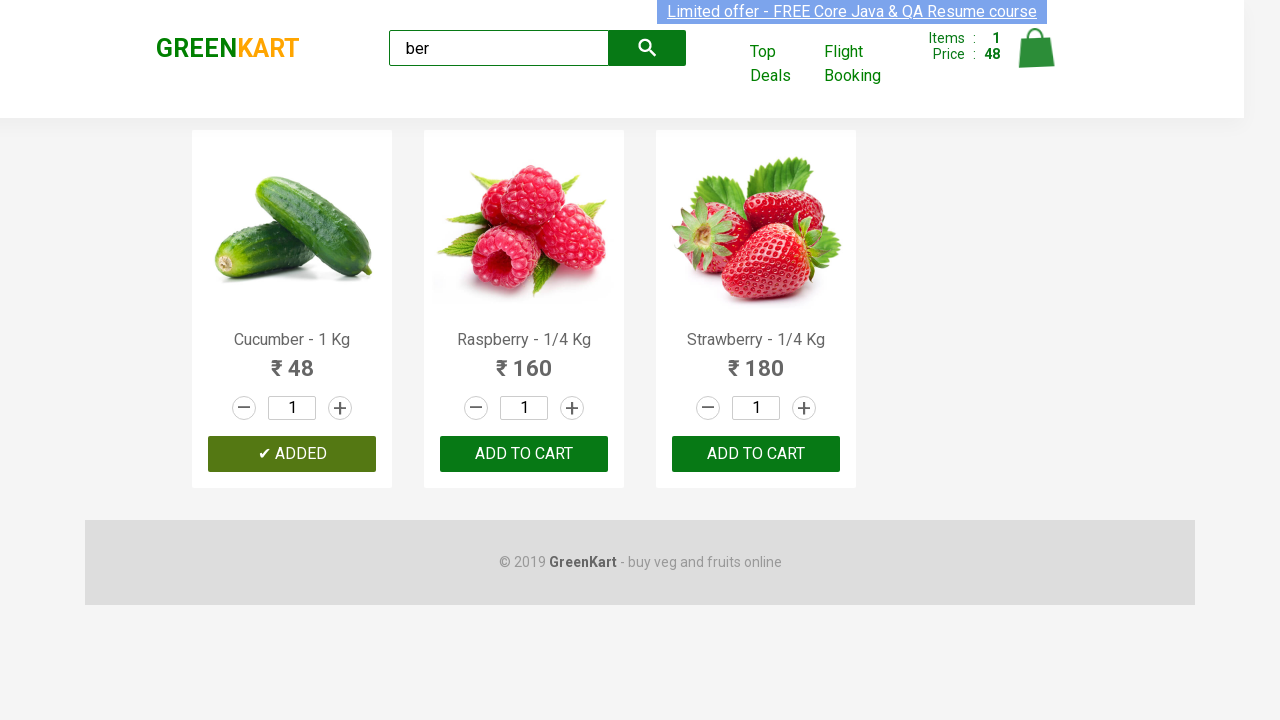

Clicked 'Add to Cart' button 2 of 3 at (524, 454) on xpath=//*[@class='product-action']/button >> nth=1
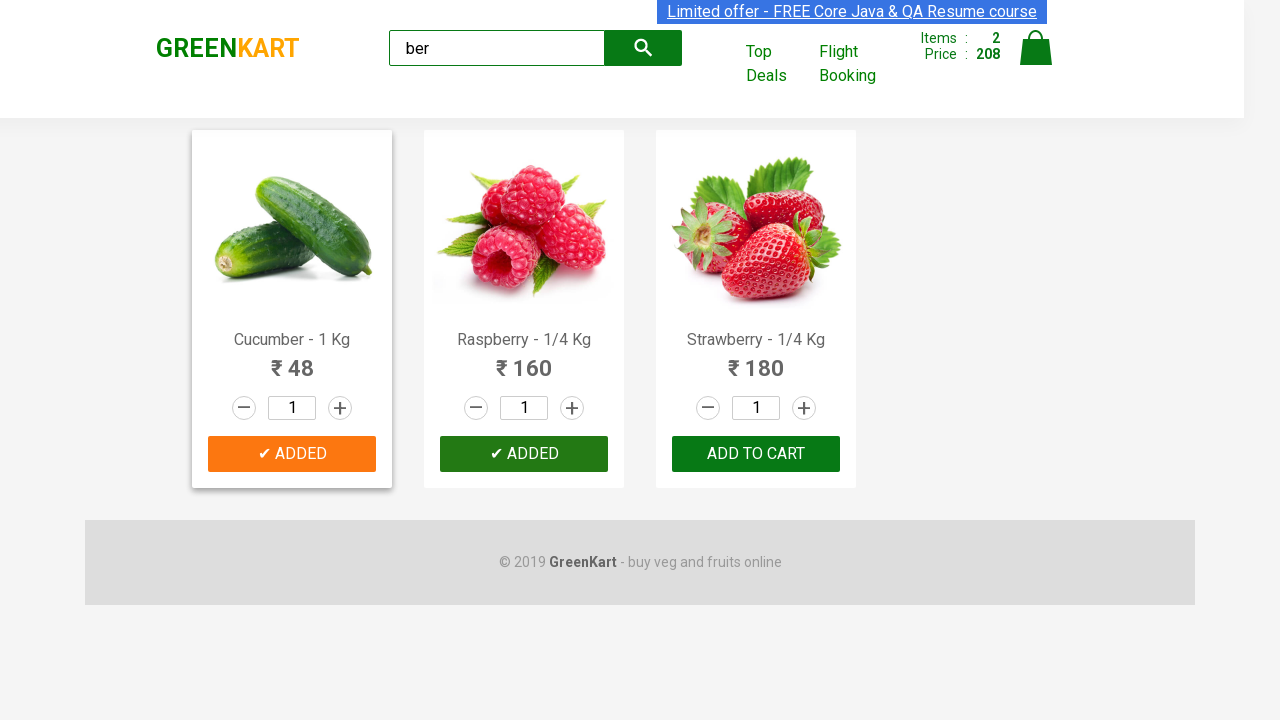

Clicked 'Add to Cart' button 3 of 3 at (756, 454) on xpath=//*[@class='product-action']/button >> nth=2
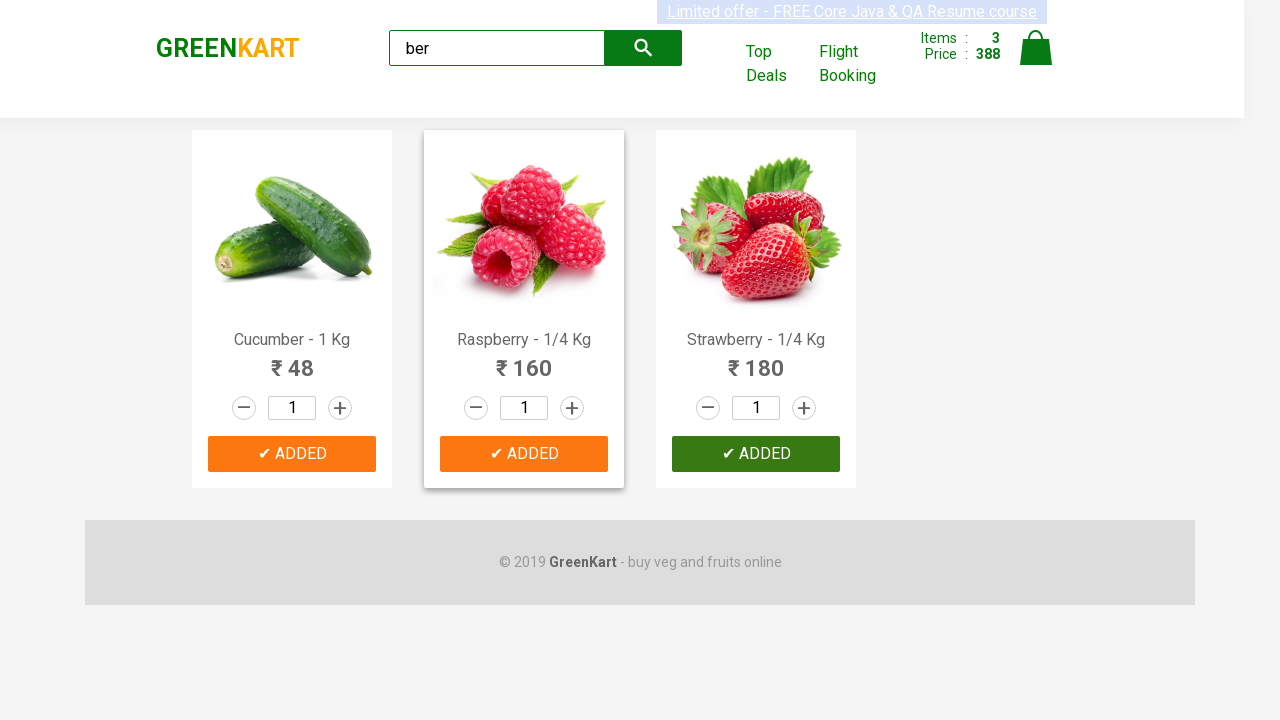

Clicked cart icon to view cart at (1036, 48) on xpath=//*[@class='cart-icon']/img
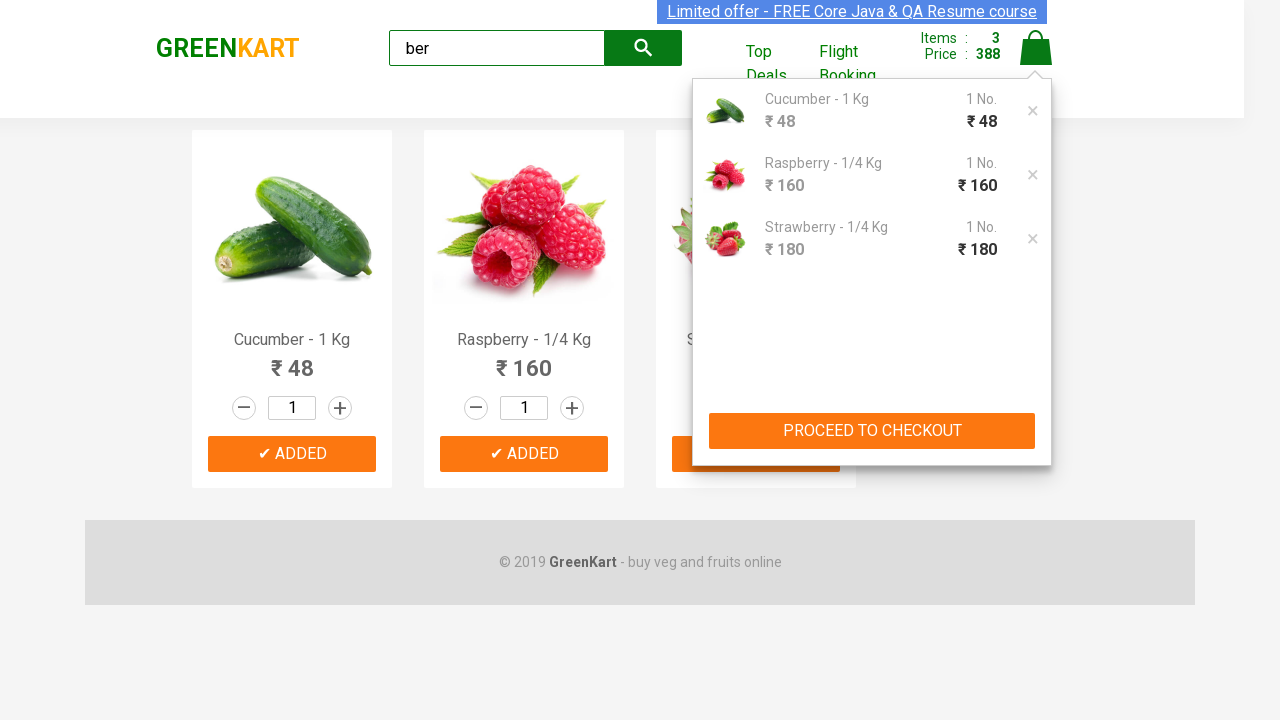

Clicked 'Proceed to Checkout' button at (872, 431) on (//*[@class='action-block']/button)[1]
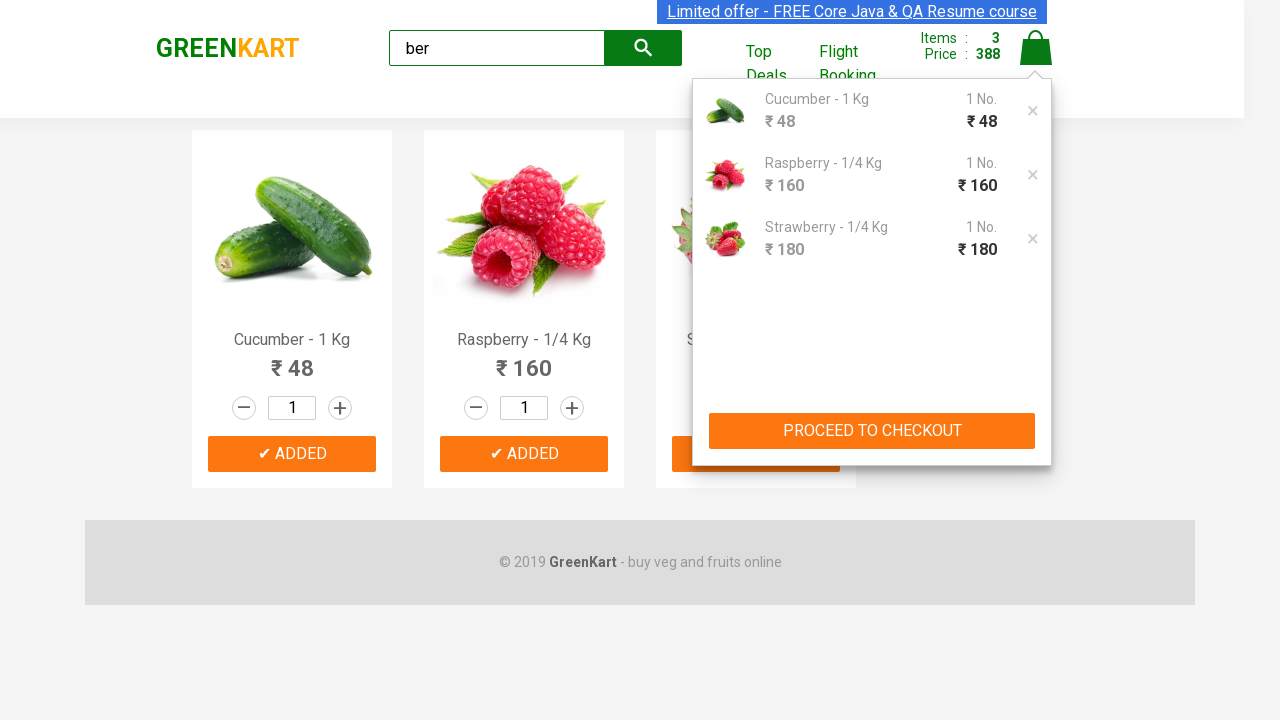

Checkout page loaded and products are visible
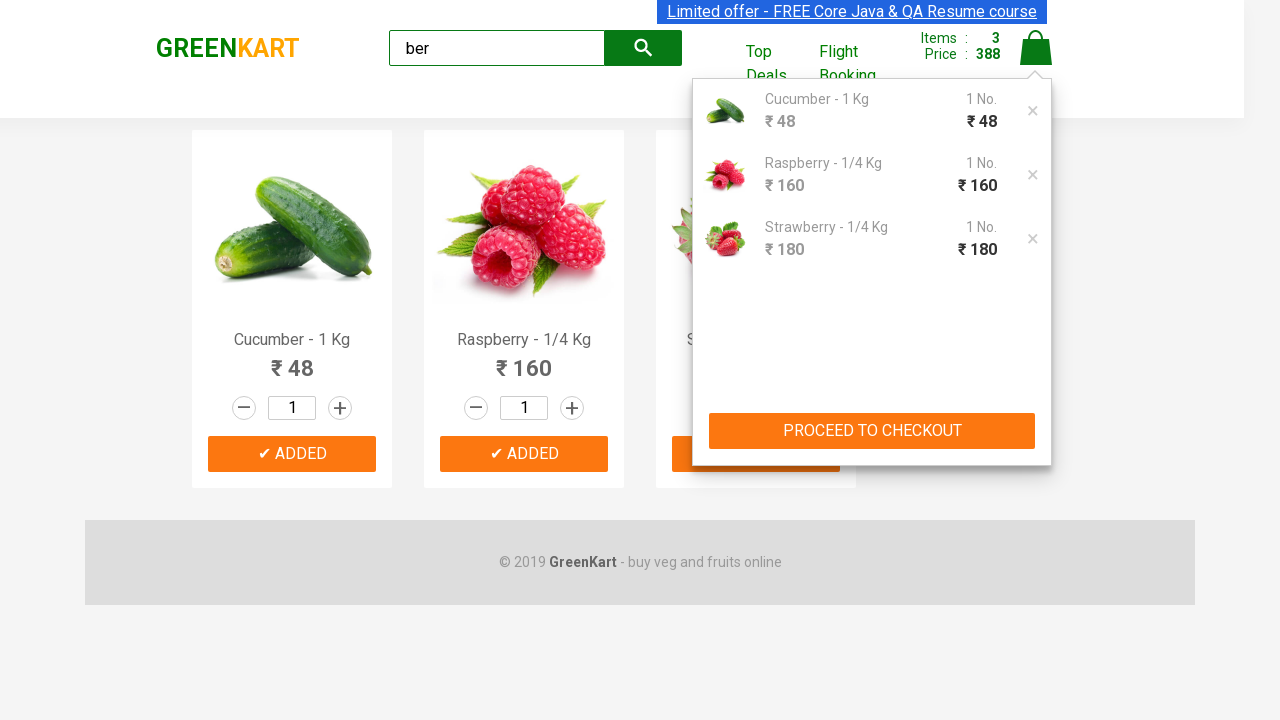

Entered promo code 'rahulshettyacademy' on //*[@class='promoCode']
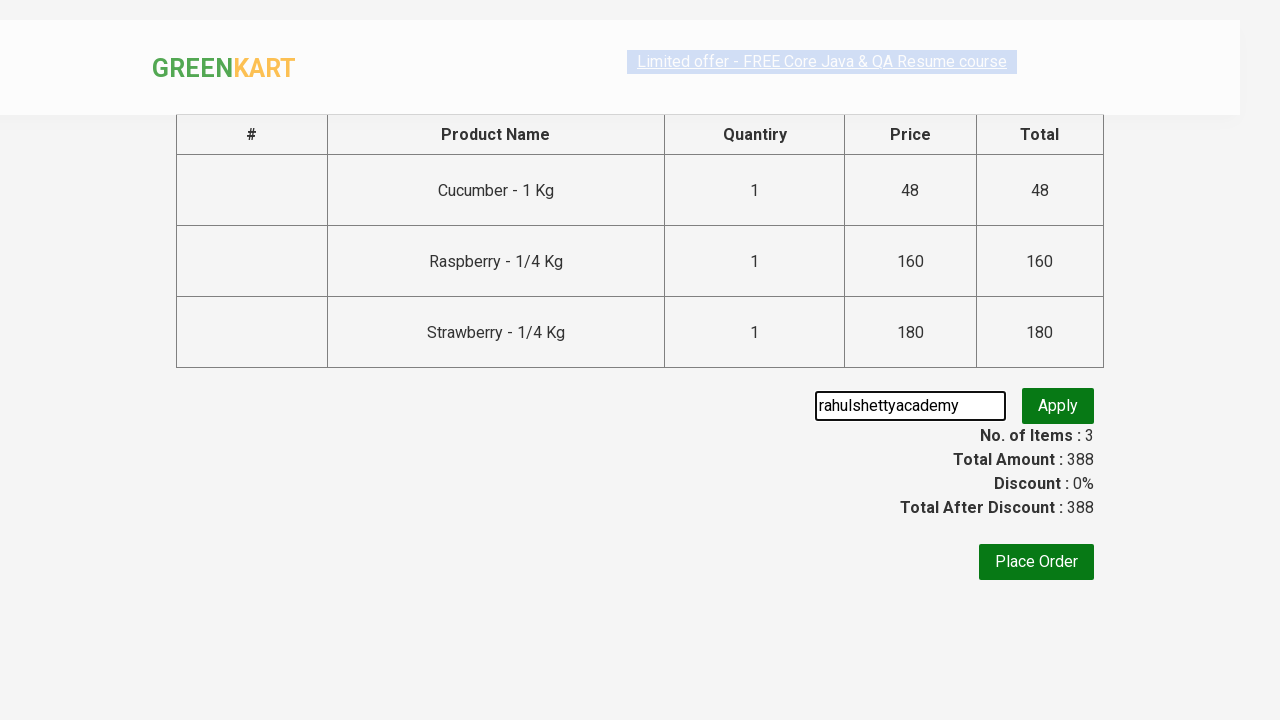

Clicked 'Apply Promo' button at (1058, 406) on xpath=//*[@class='promoBtn']
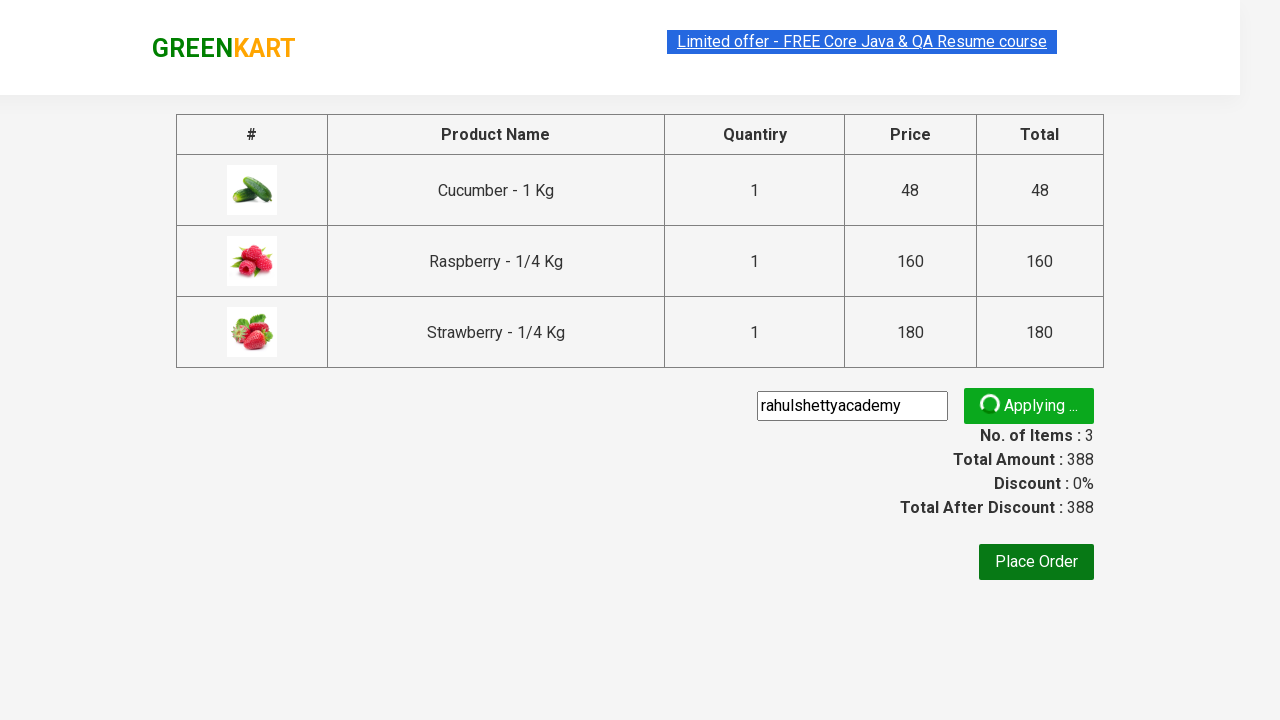

Promo information element appeared, indicating promo was applied
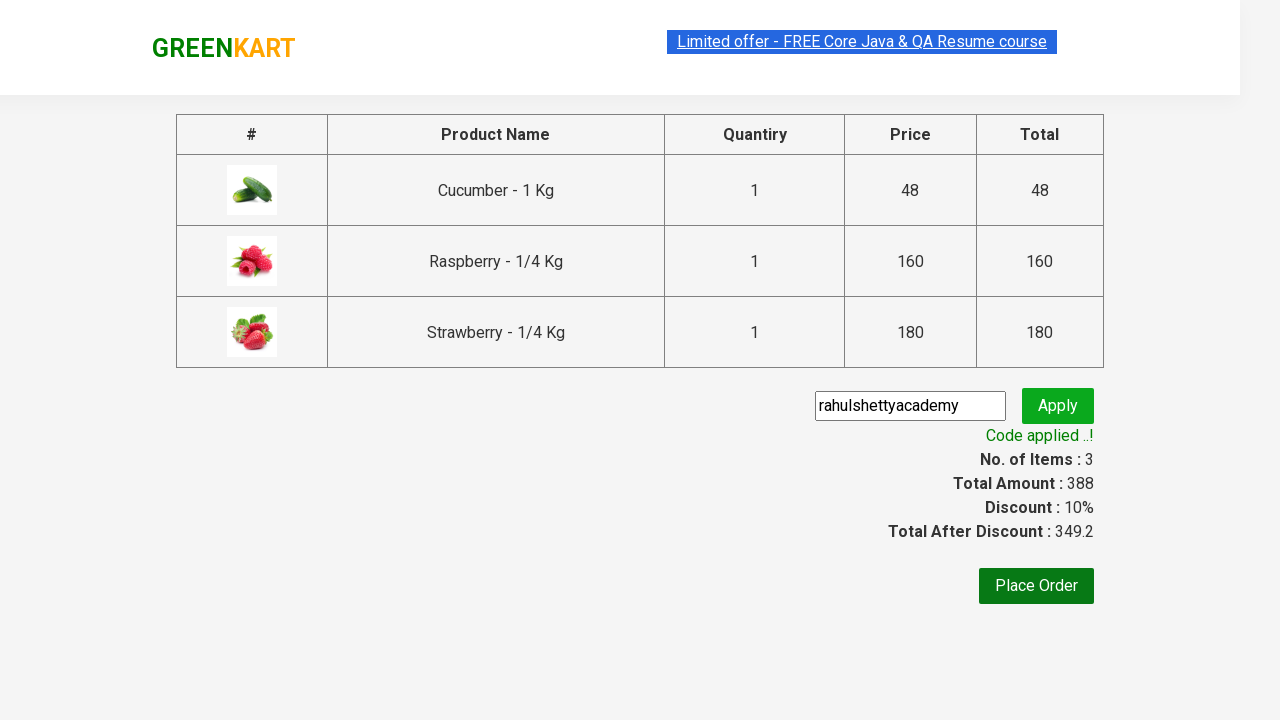

Waited for discount amount to update in the UI
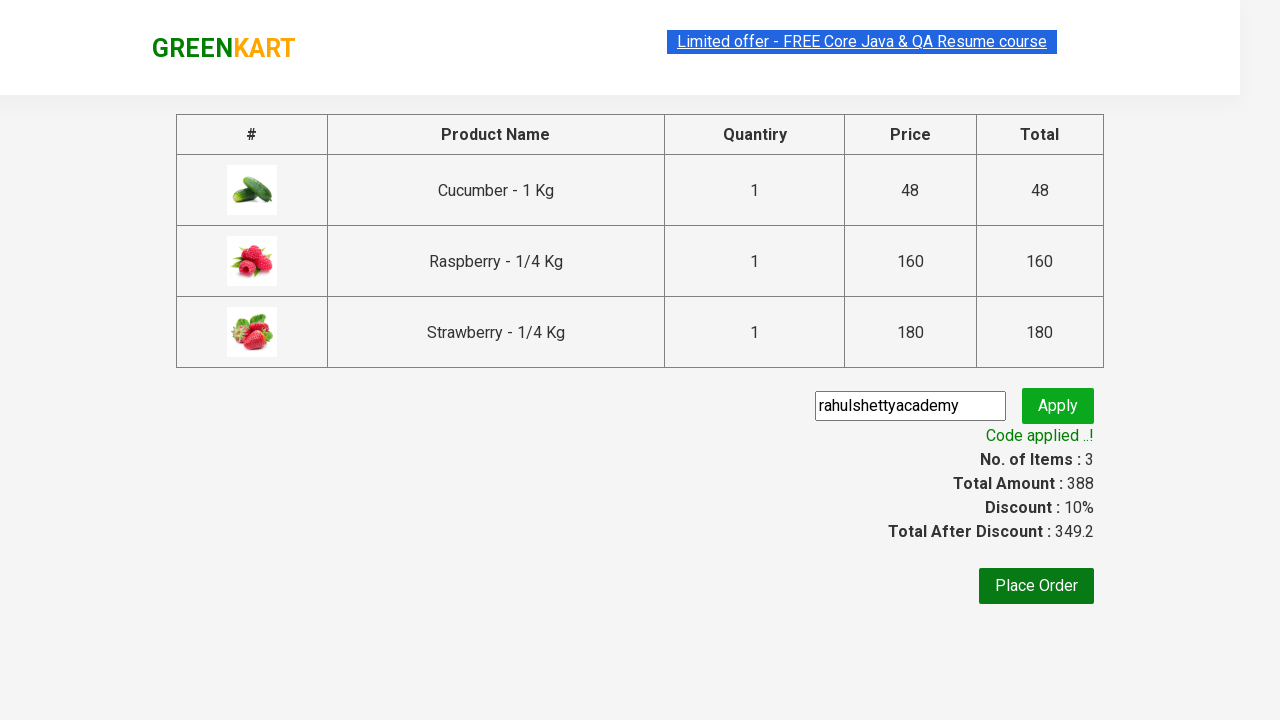

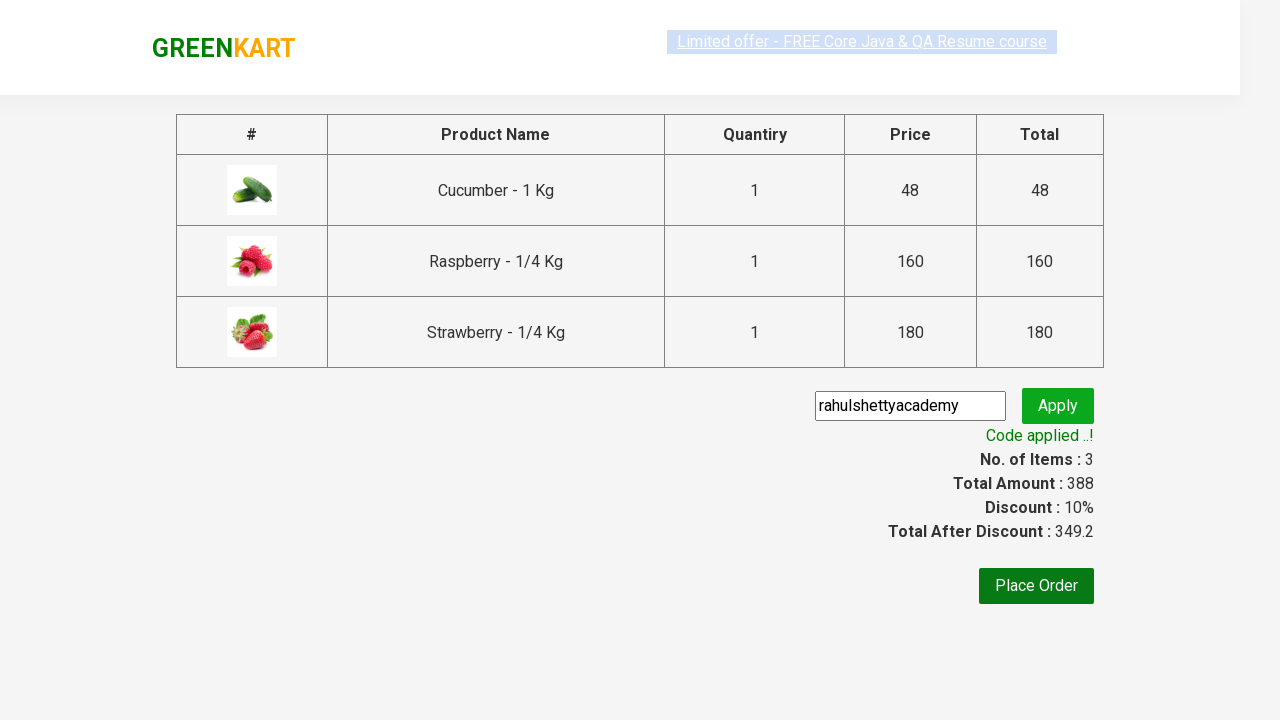